Navigates to OTTplay homepage and retrieves the page title

Starting URL: https://www.ottplay.com

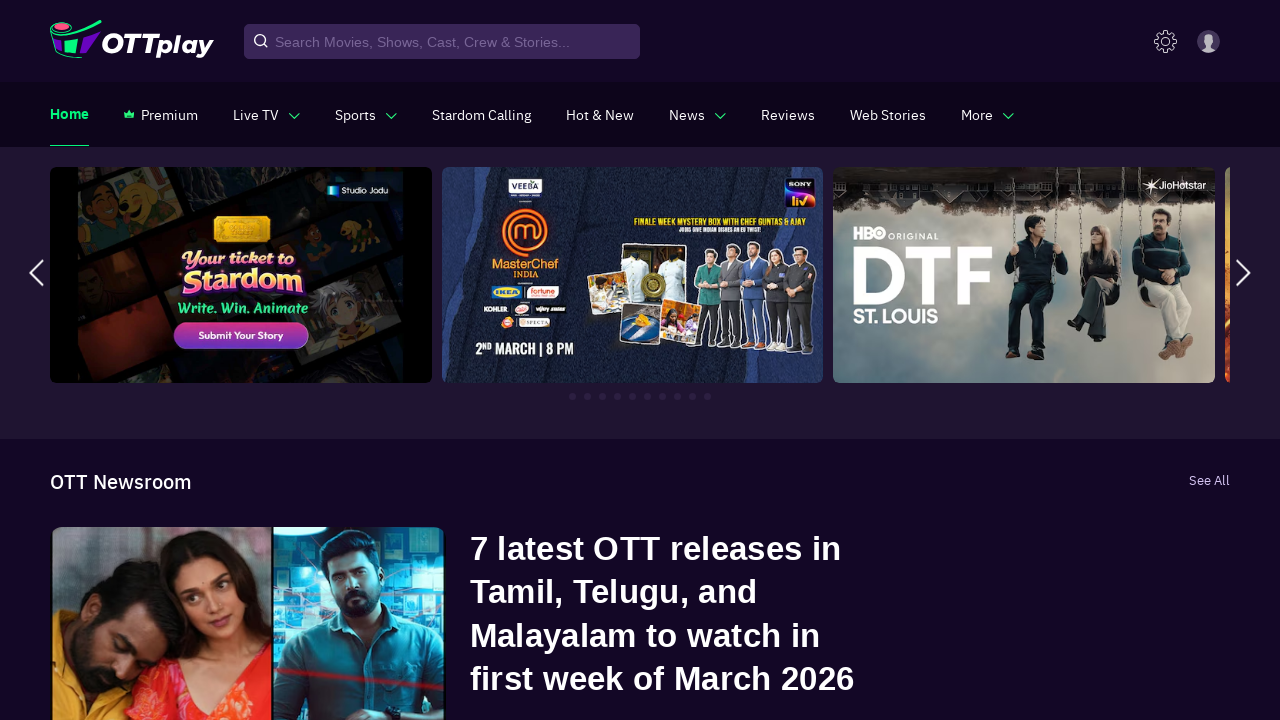

Navigated to OTTplay homepage
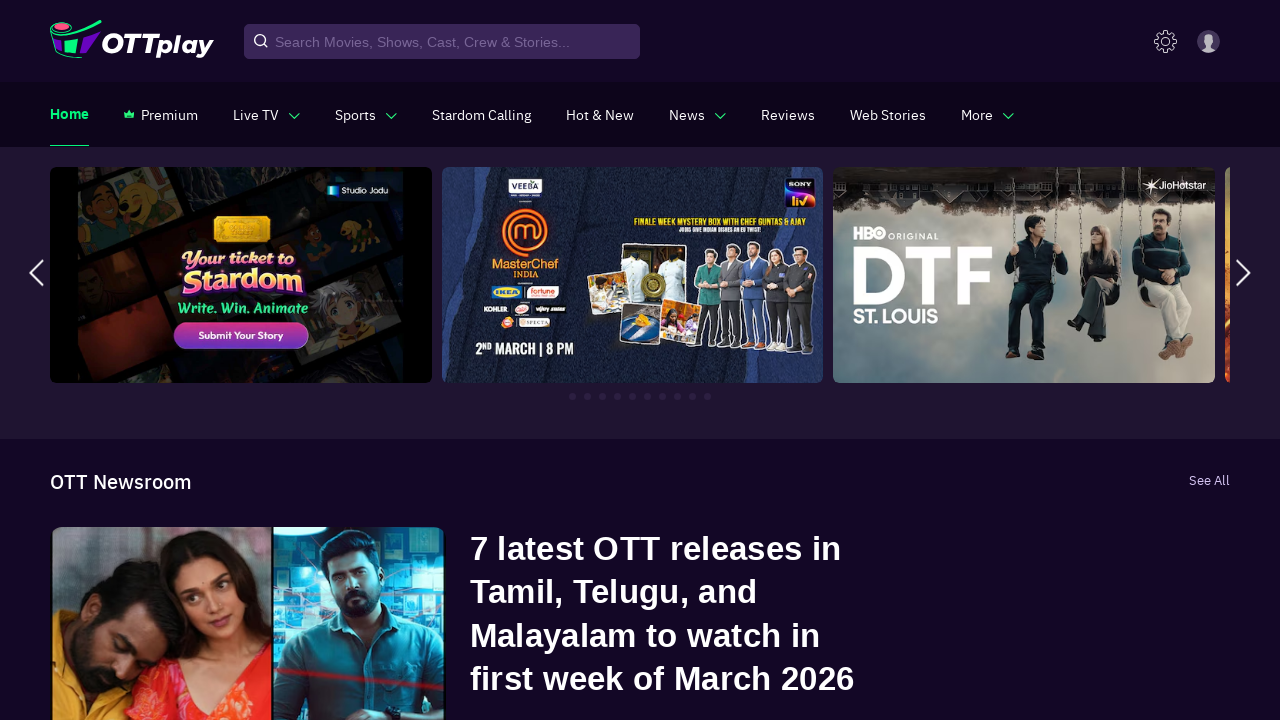

Retrieved page title
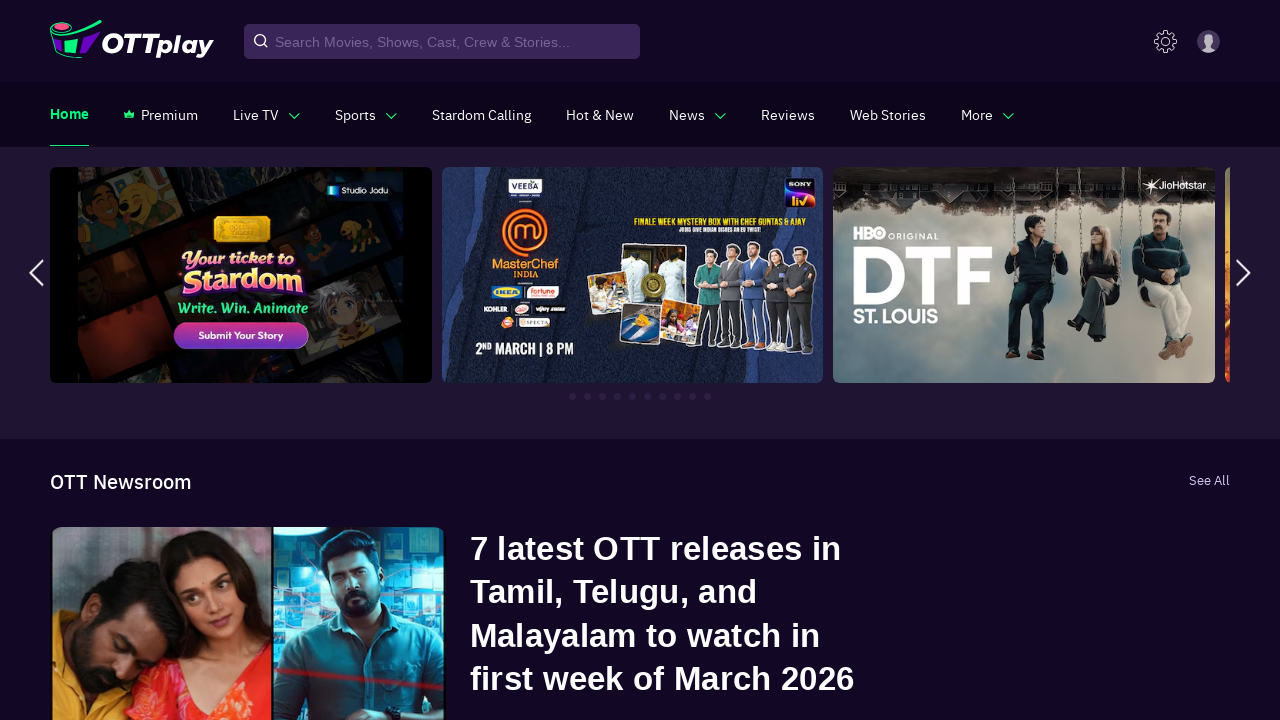

Printed page title to console
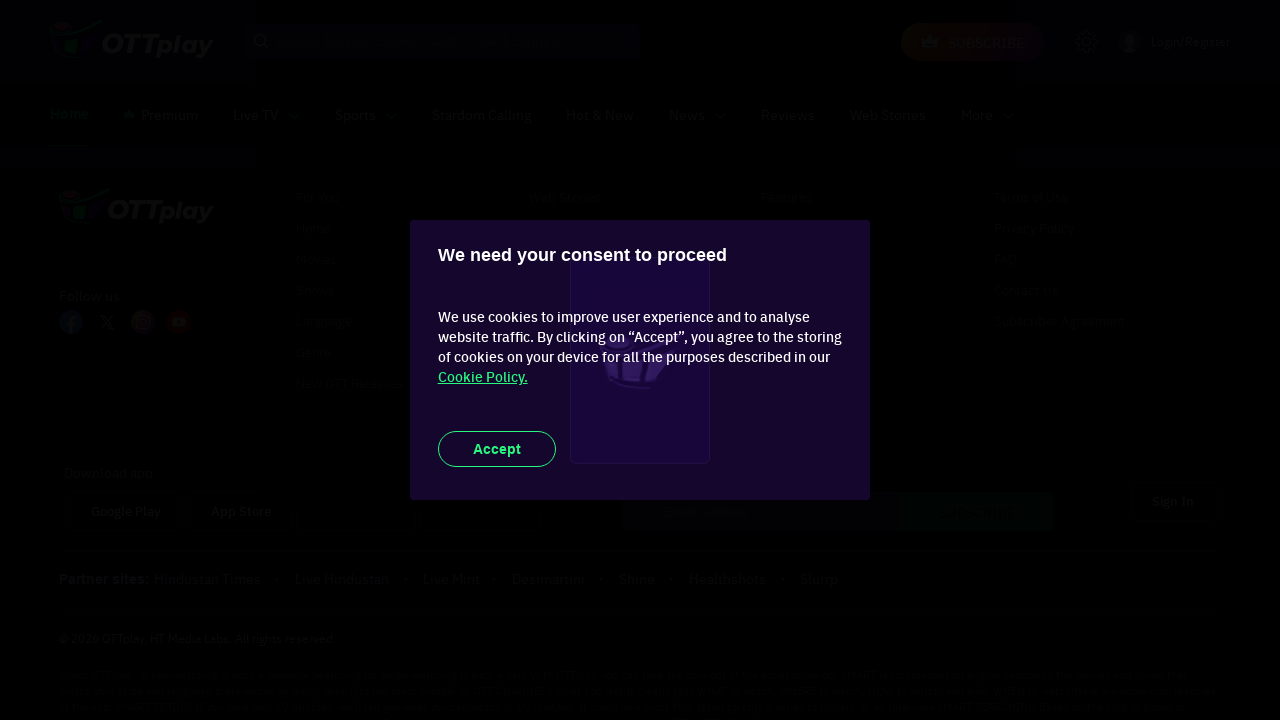

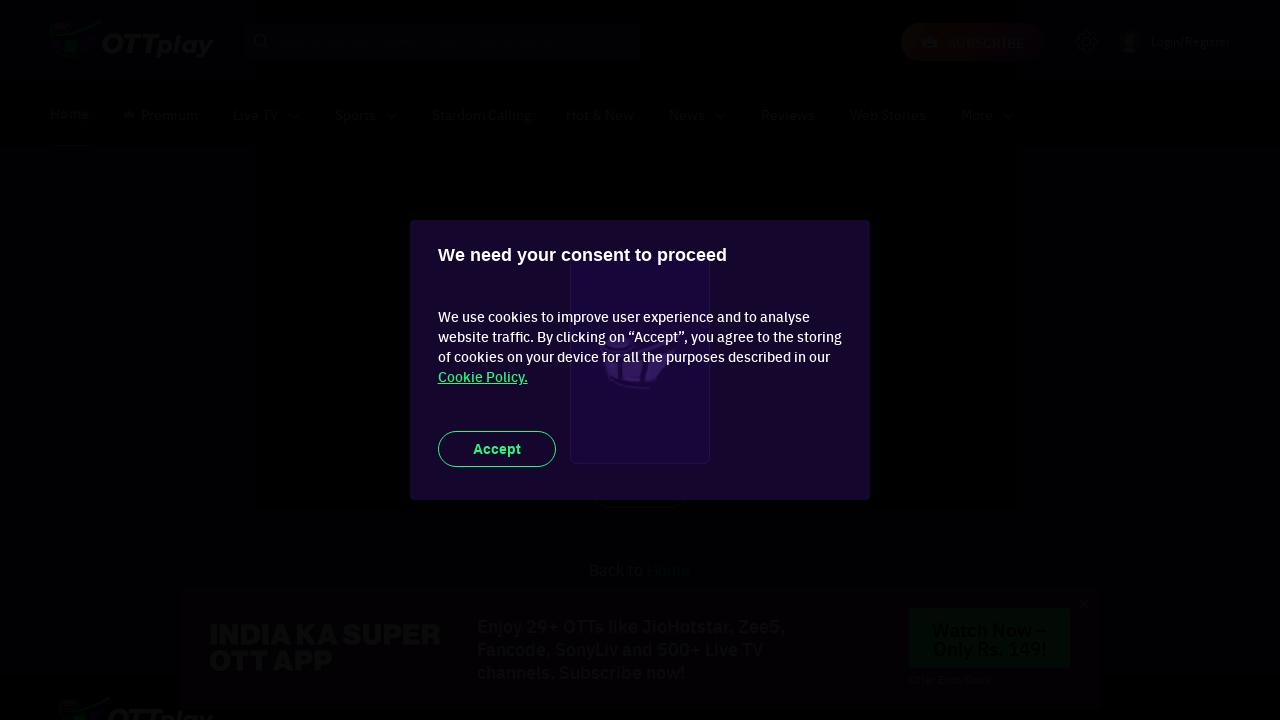